Tests child window handling by clicking a button that opens a new window, switching to it, verifying content, and closing it

Starting URL: https://demoqa.com/browser-windows

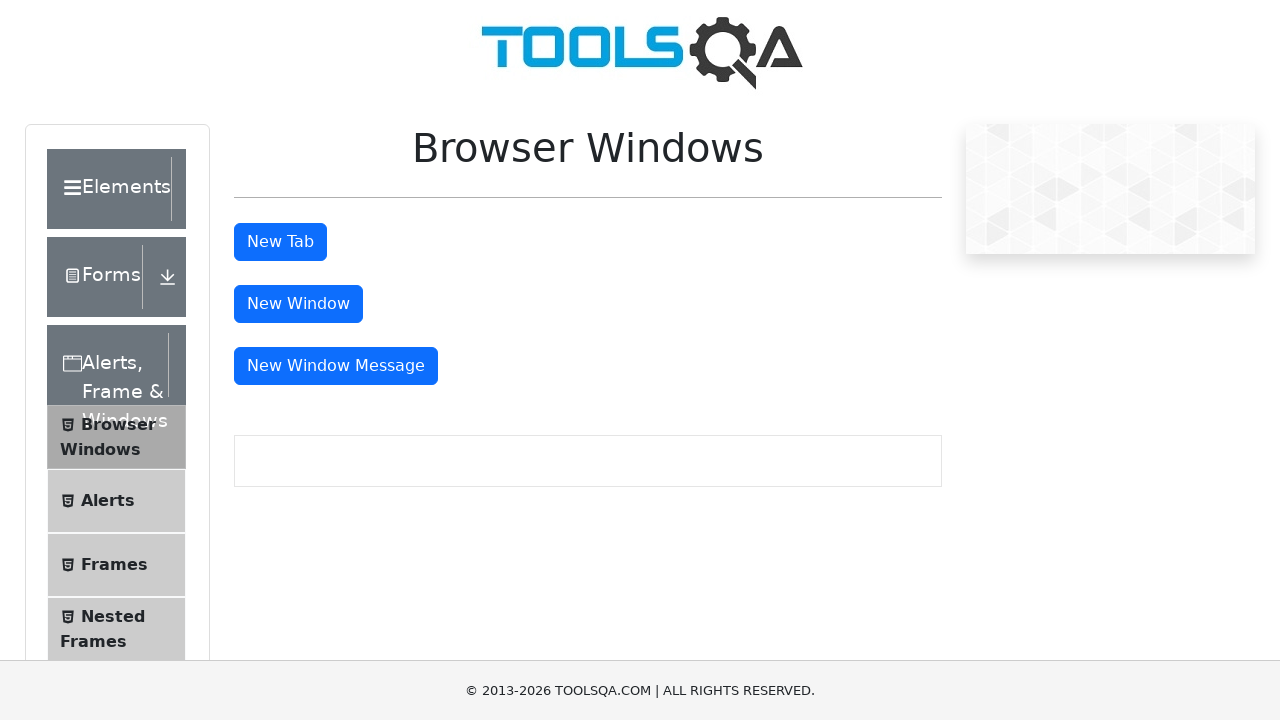

Clicked button to open new window at (298, 304) on #windowButton
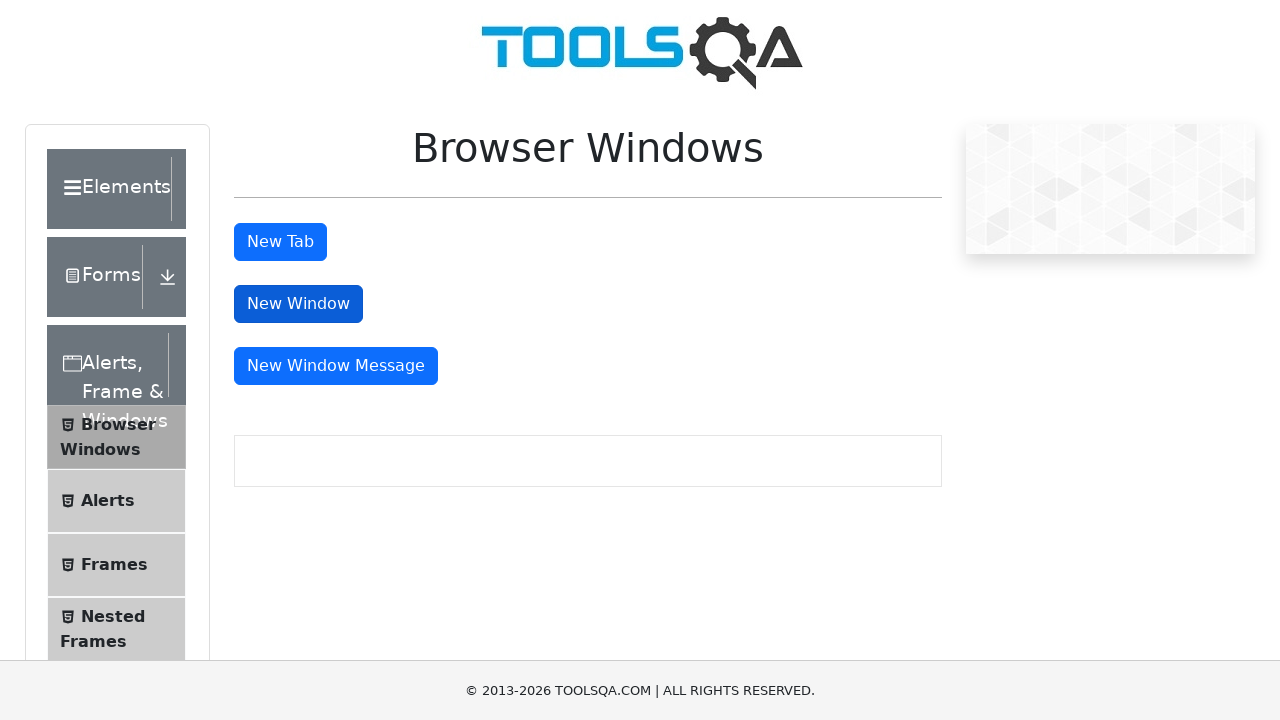

New window opened and captured
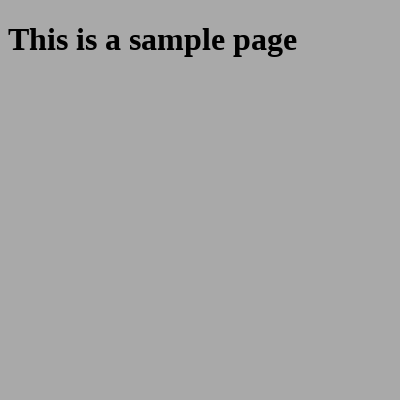

New window page load completed
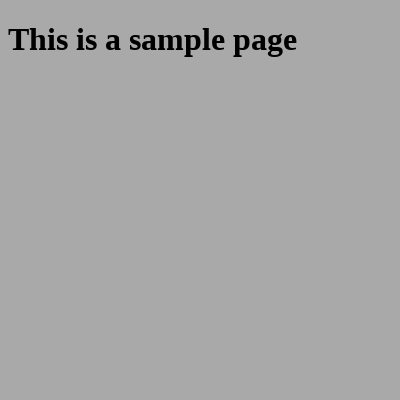

Retrieved sample heading text: 'This is a sample page'
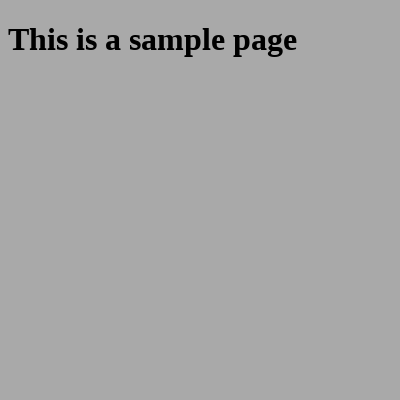

Verified that sample heading contains expected text
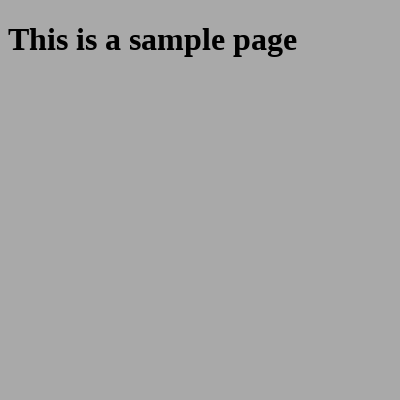

Closed child window
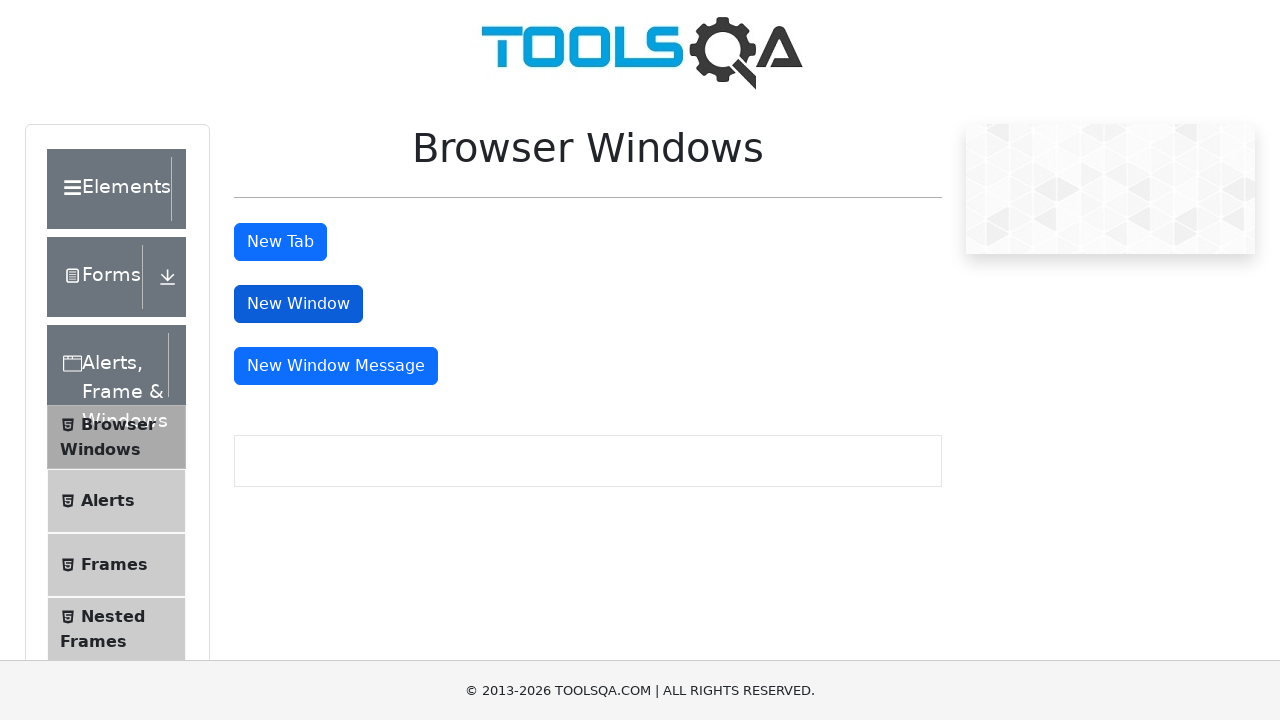

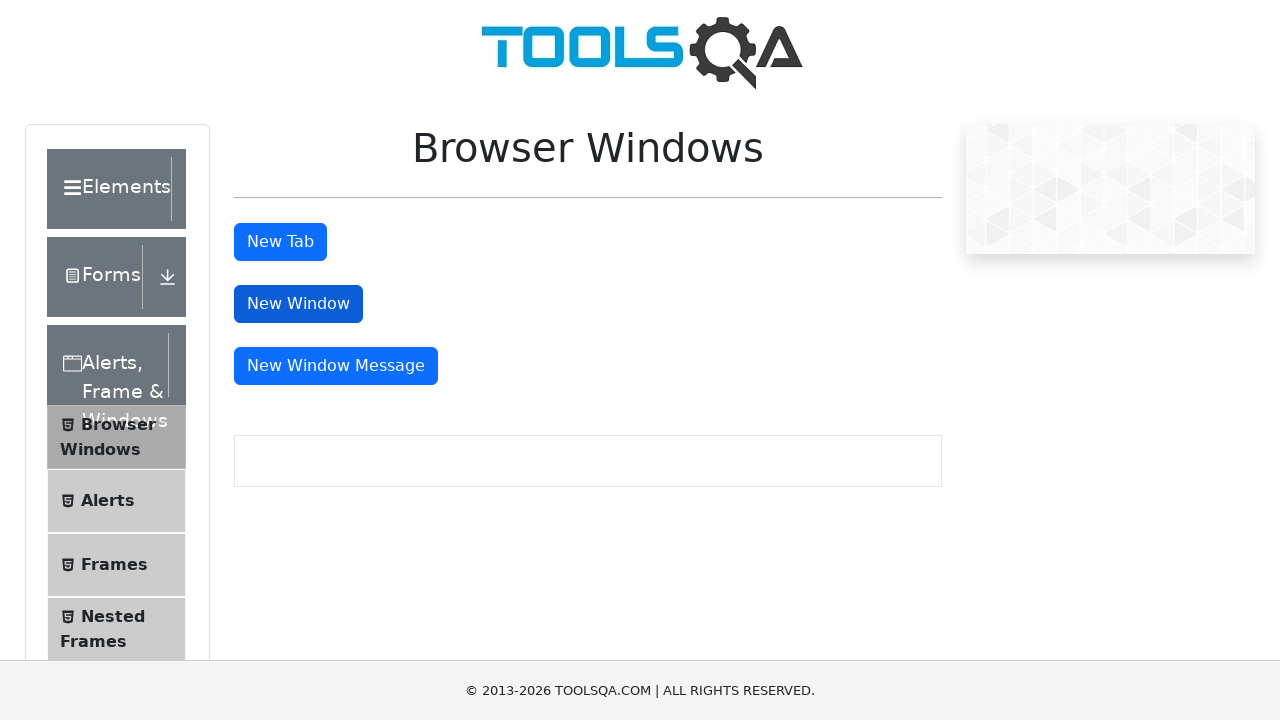